Tests that clicking the "Due" column header in table 2 (with helpful class markup) sorts the dues in ascending order

Starting URL: http://the-internet.herokuapp.com/tables

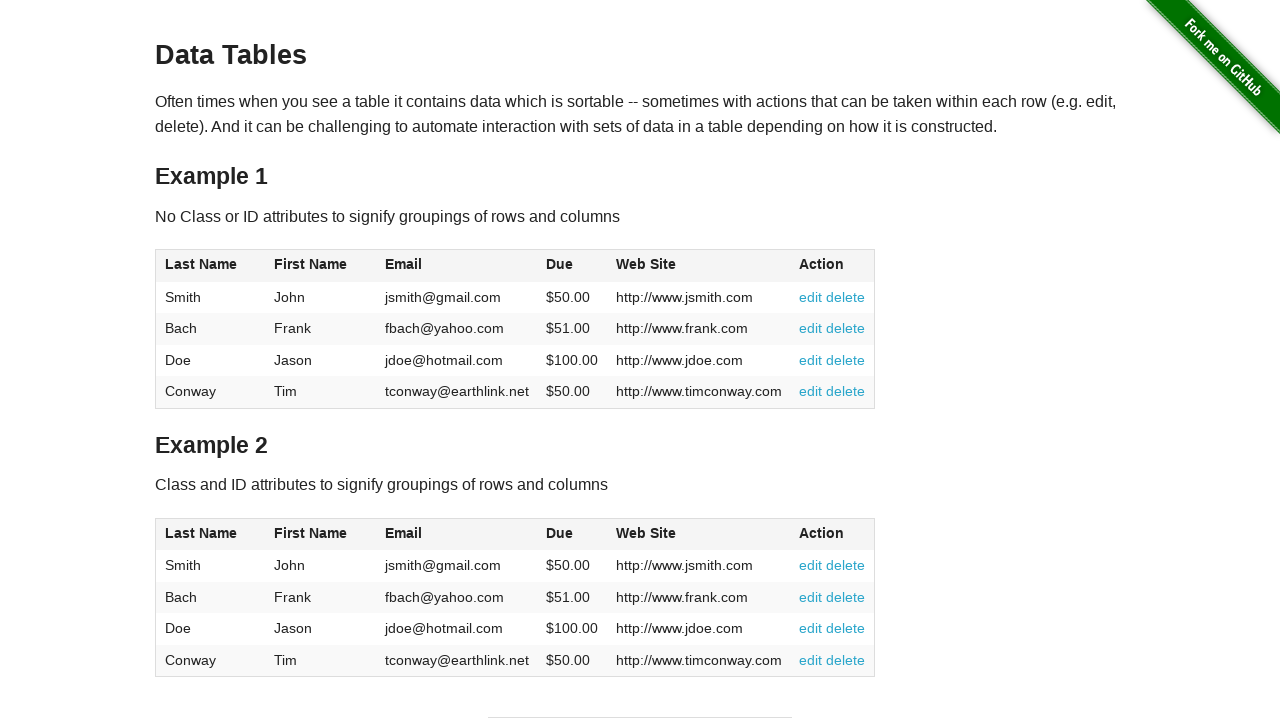

Clicked the 'Due' column header in table 2 to sort by dues at (560, 533) on #table2 thead .dues
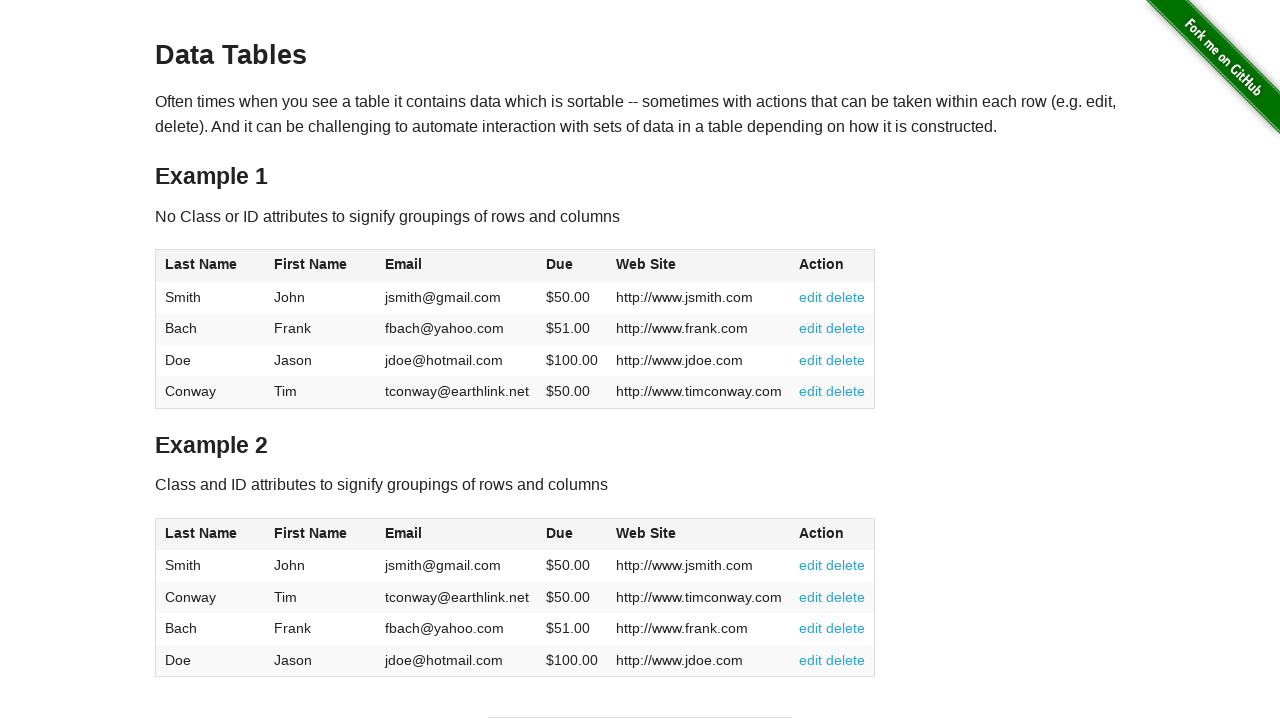

Table data loaded after clicking Due column header
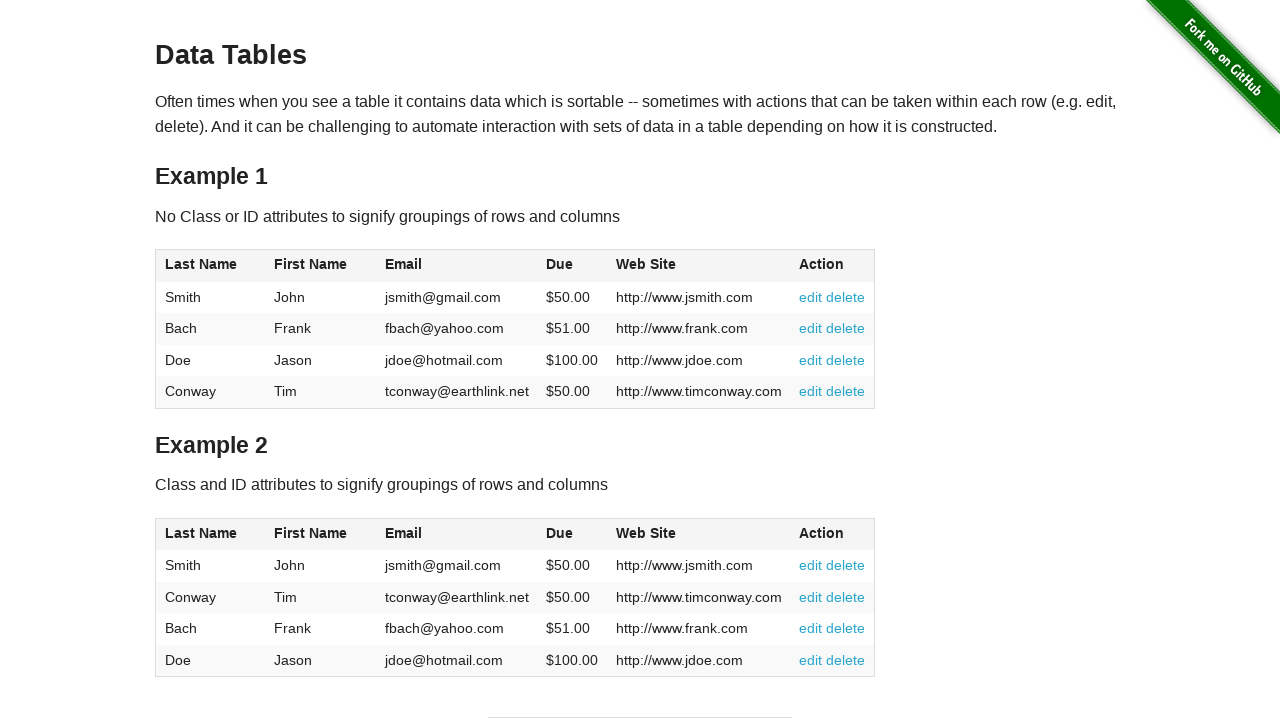

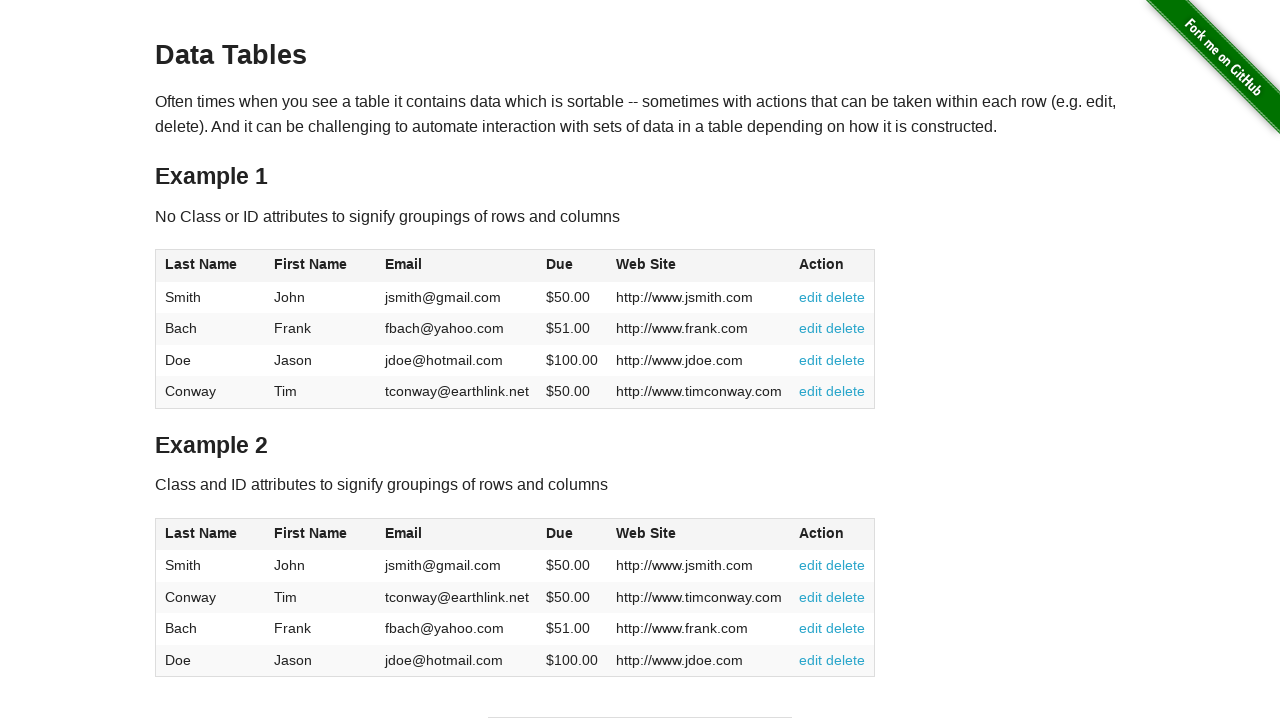